Opens the Flipkart homepage and verifies the page loads successfully

Starting URL: https://www.flipkart.com/

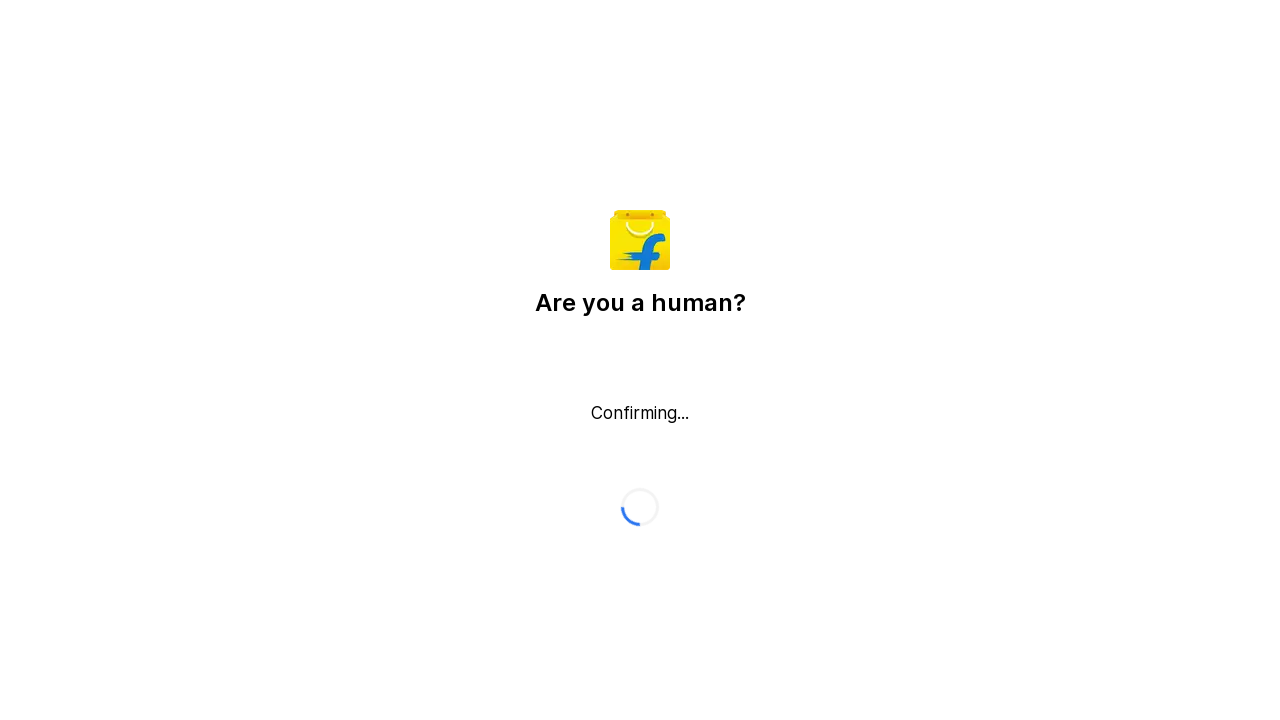

Waited for page DOM to load on Flipkart homepage
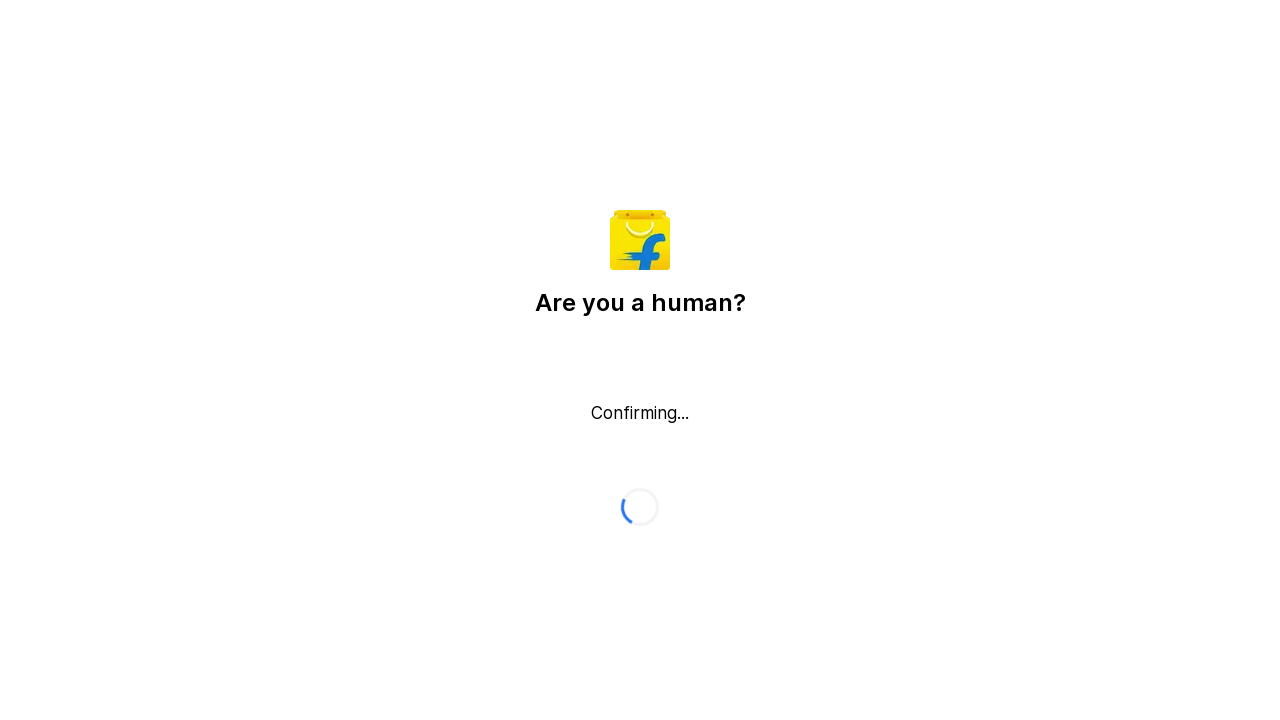

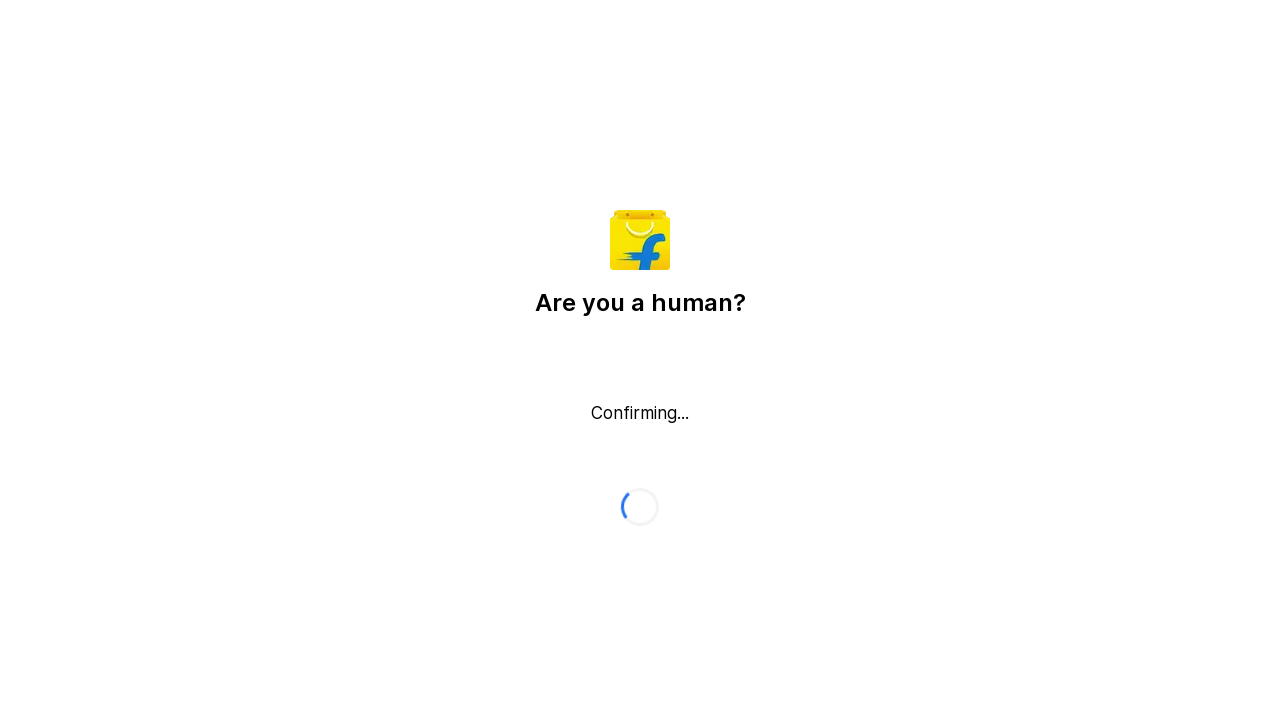